Tests element visibility by clicking a hide button and verifying that other buttons become hidden through various methods

Starting URL: http://uitestingplayground.com/visibility

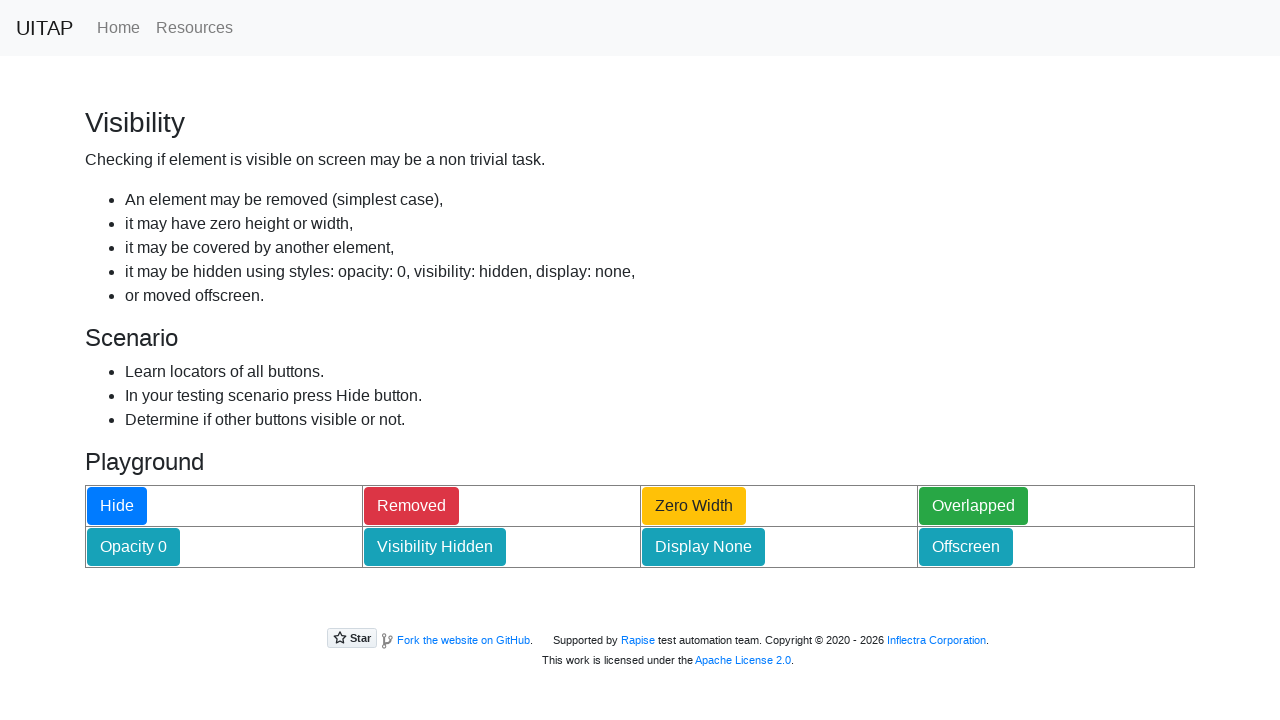

Retrieved initial button count
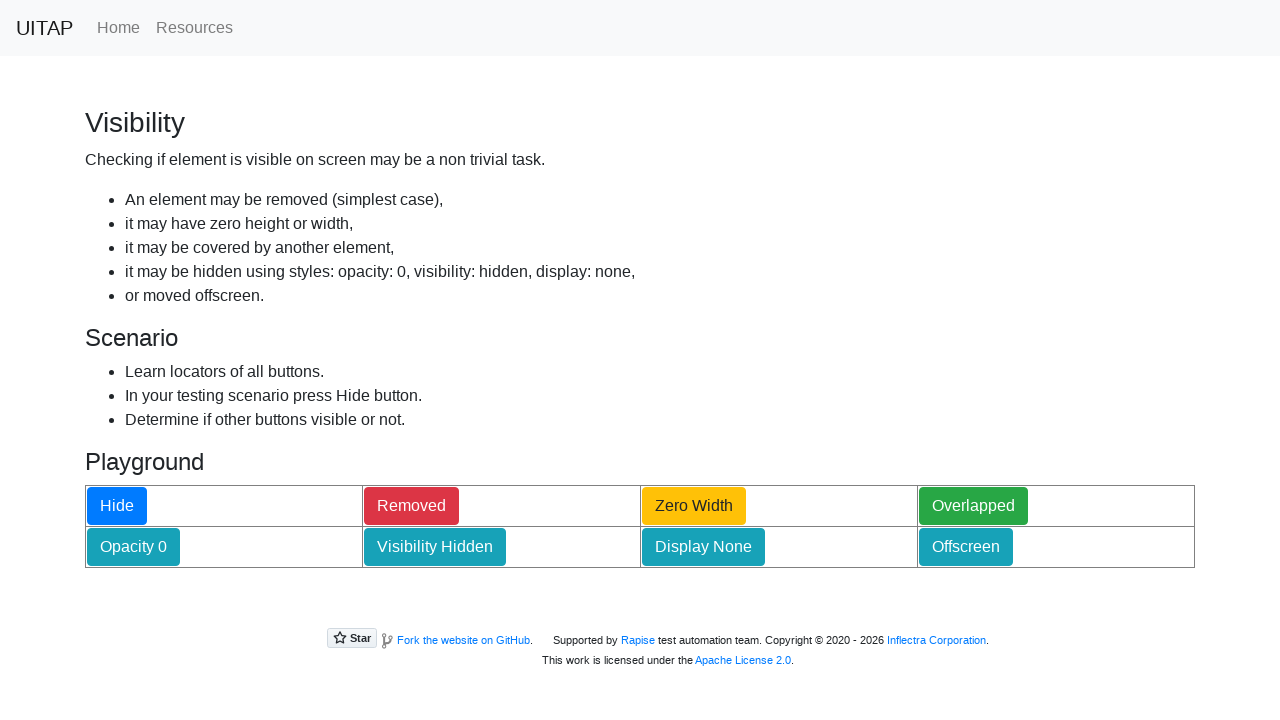

Clicked the hide button at (117, 506) on #hideButton
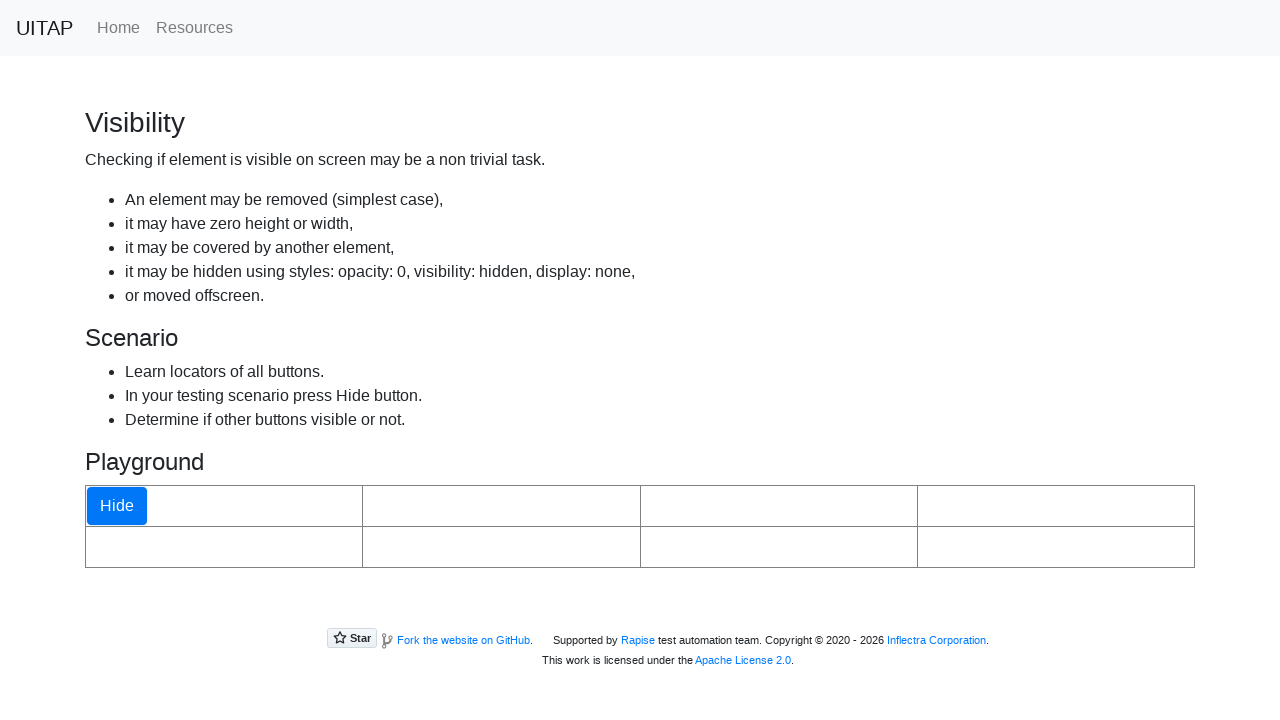

Waited 500ms for visibility changes to apply
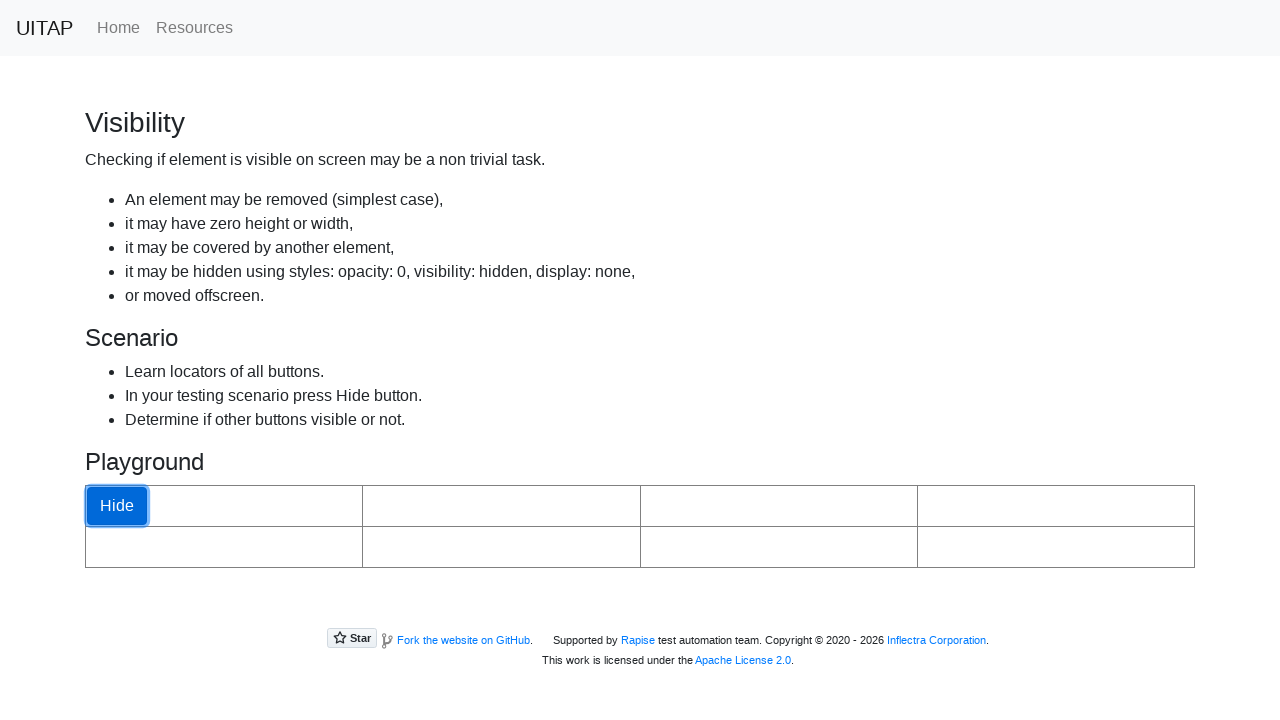

Retrieved button count after hiding
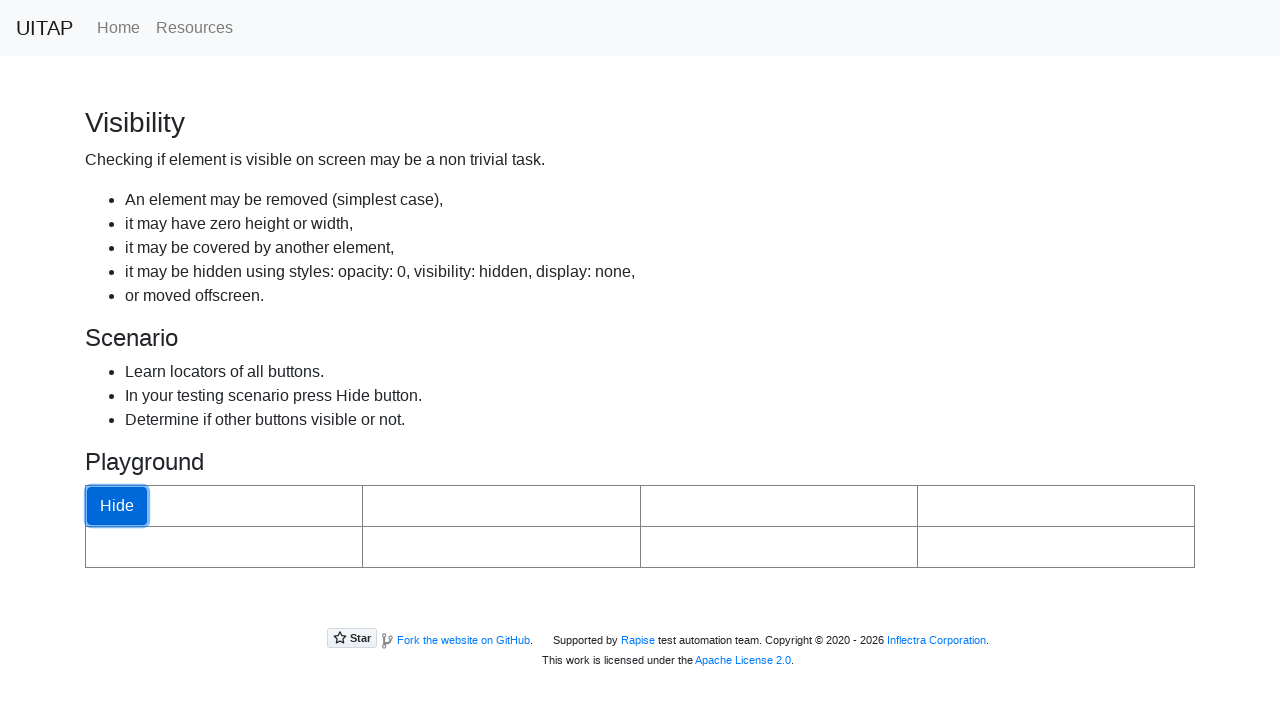

Verified that 8 buttons remain visible after hiding
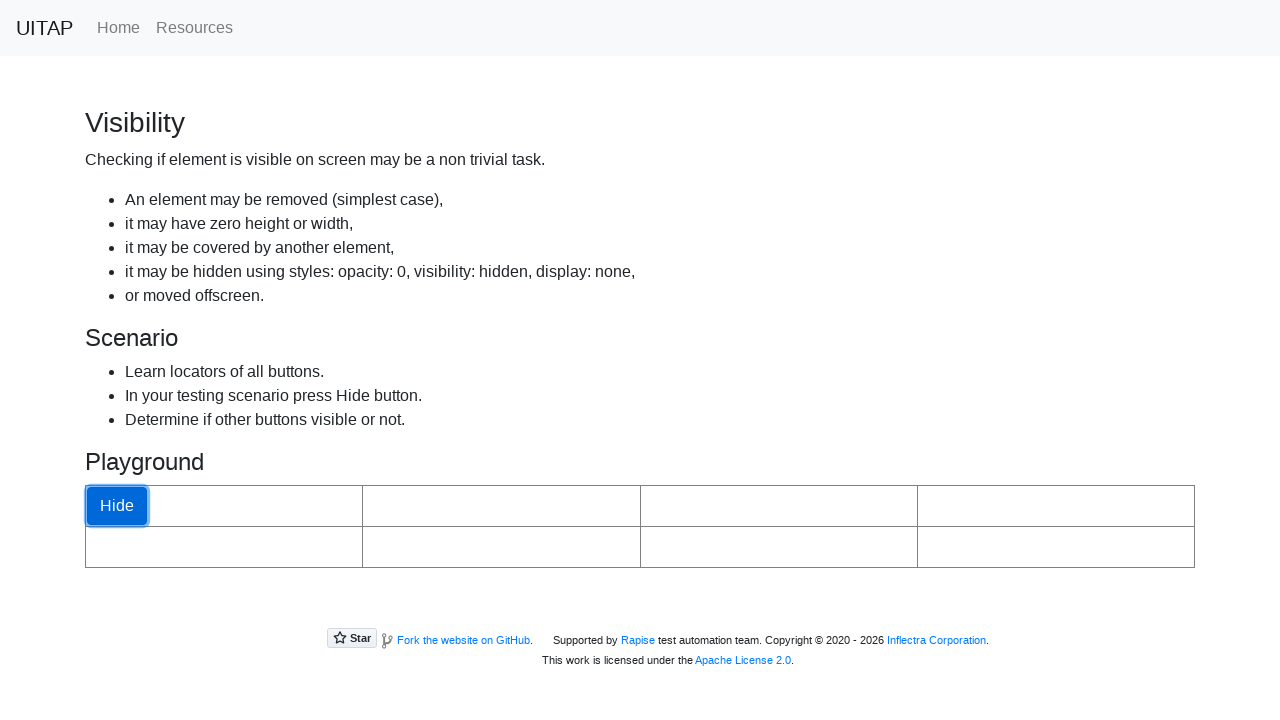

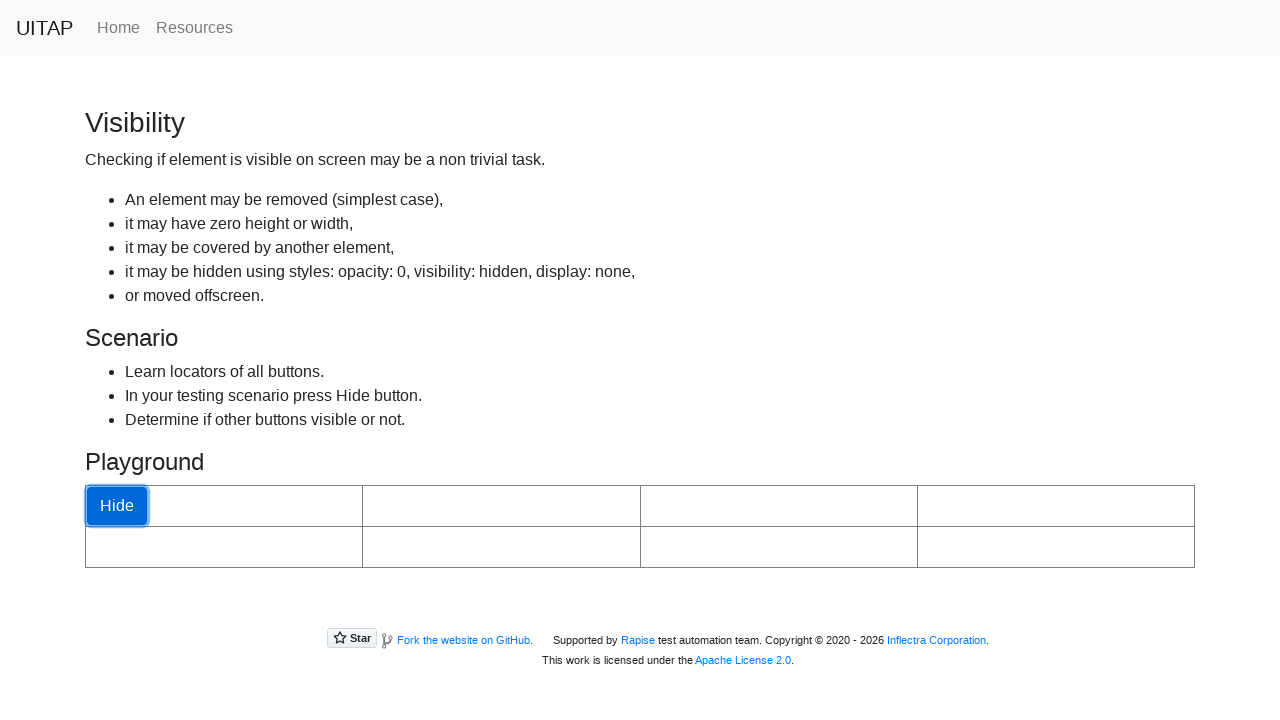